Tests dynamic control elements by clicking Remove button, verifying "It's gone!" message appears, clicking Add button, and verifying "It's back!" message appears

Starting URL: https://the-internet.herokuapp.com/dynamic_controls

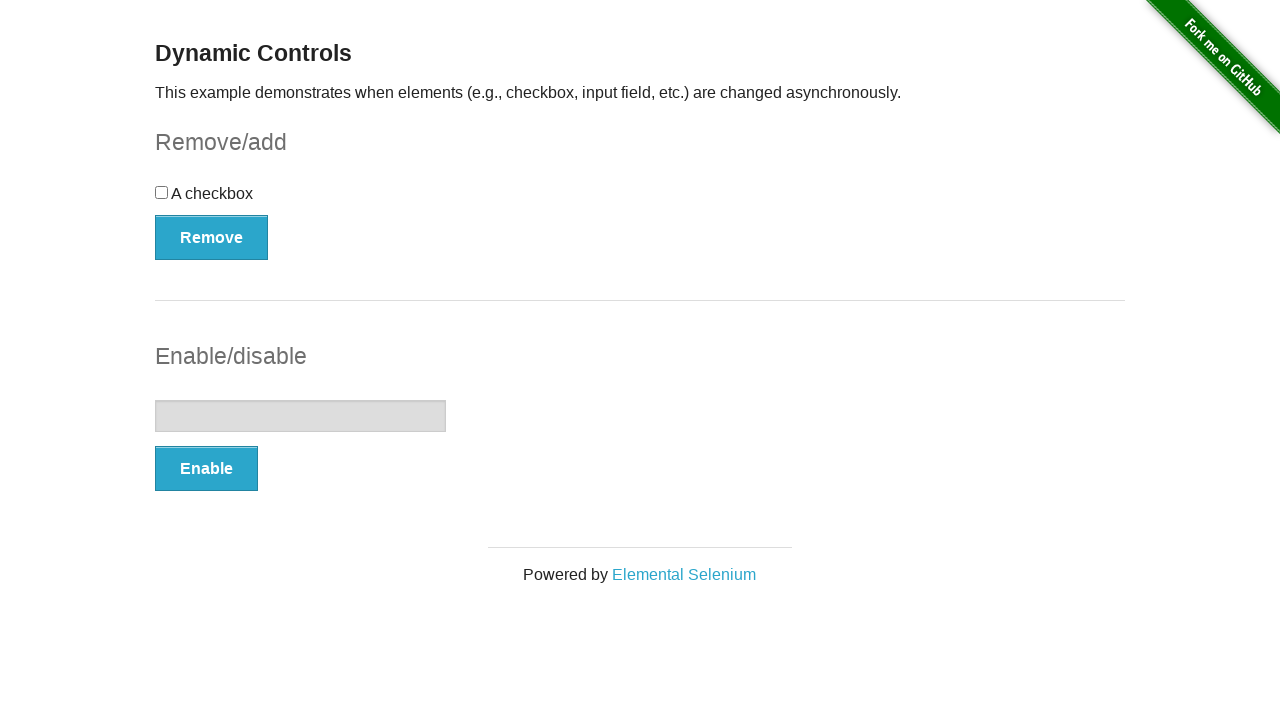

Navigated to dynamic controls page
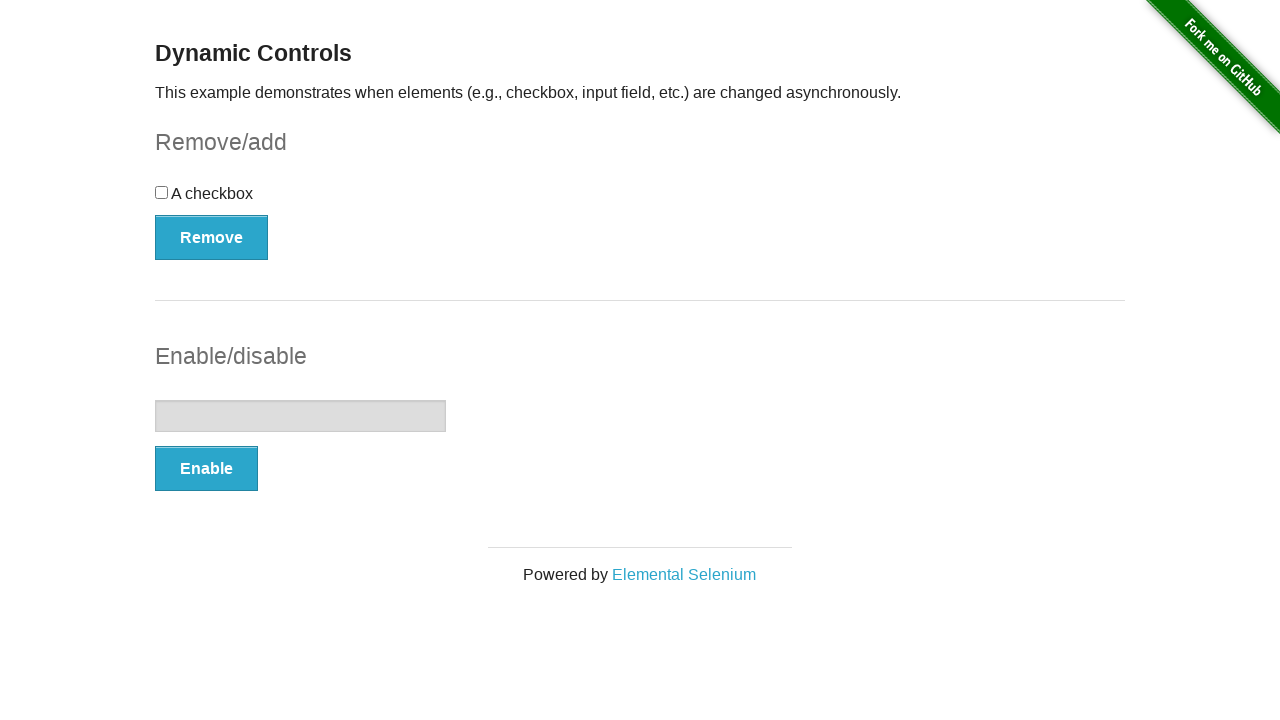

Clicked Remove button at (212, 237) on button[onclick='swapCheckbox()']
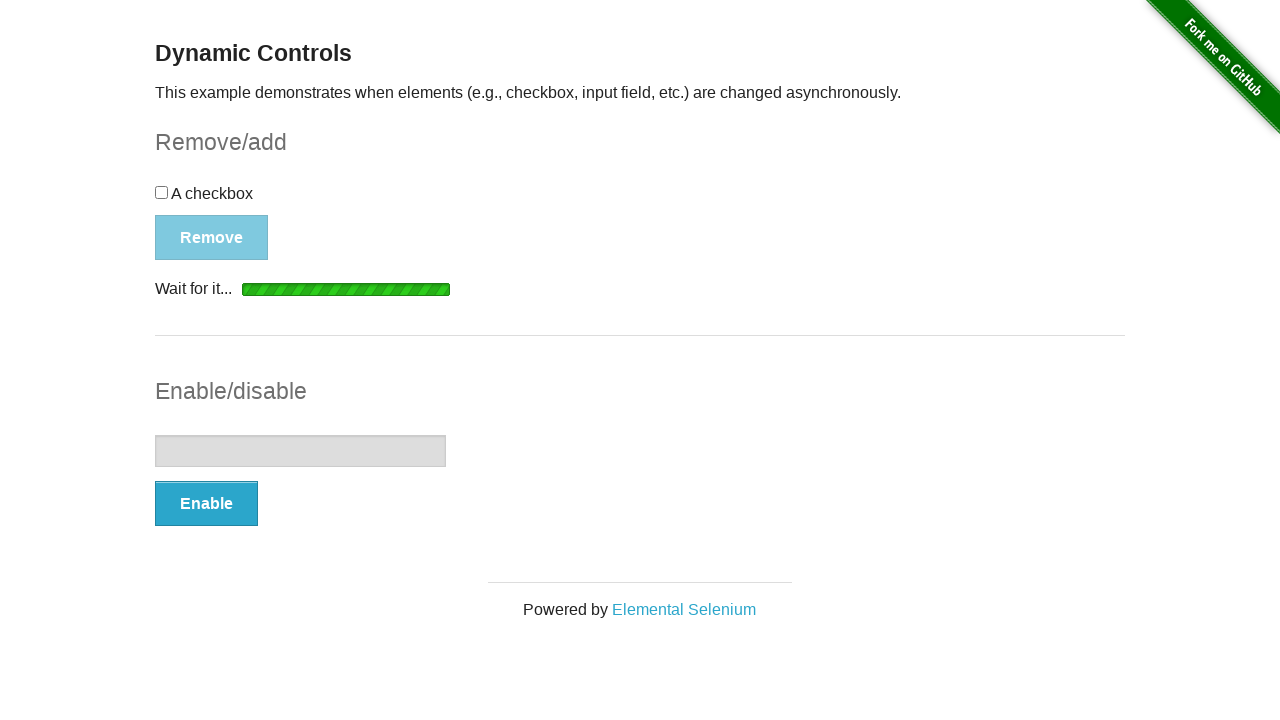

Verified 'It's gone!' message appeared
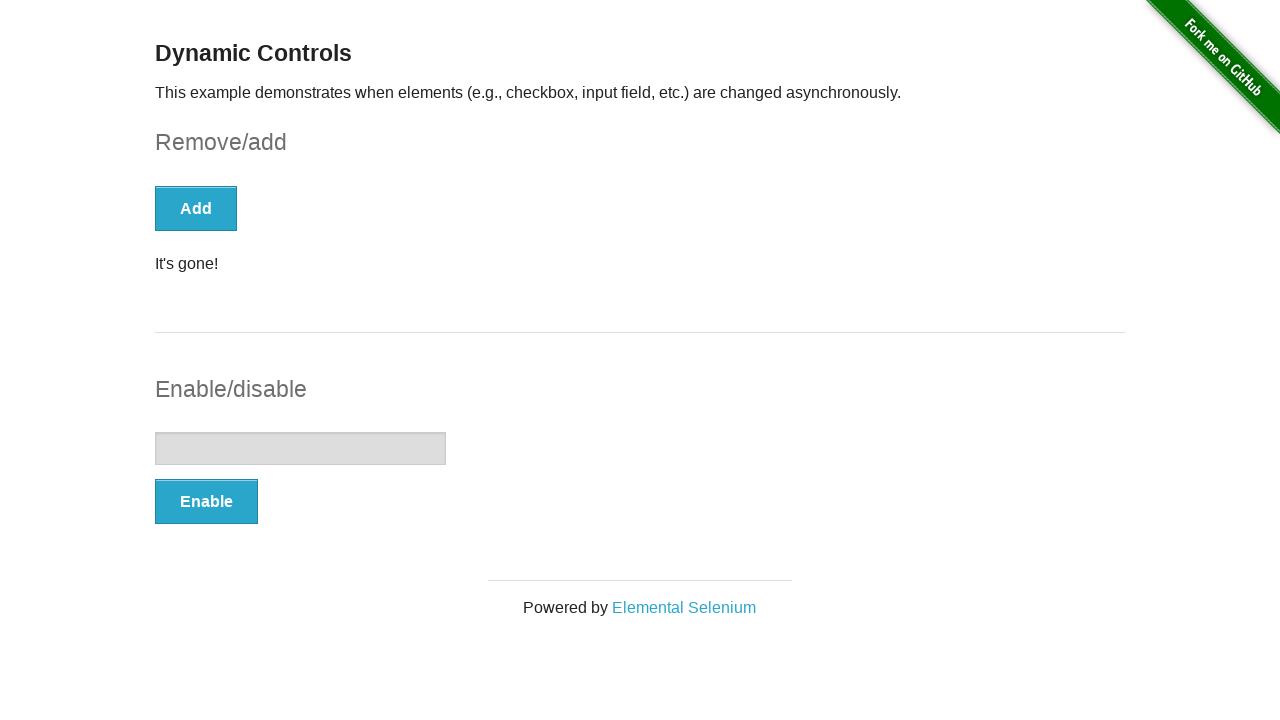

Clicked Add button at (196, 208) on button:has-text('Add')
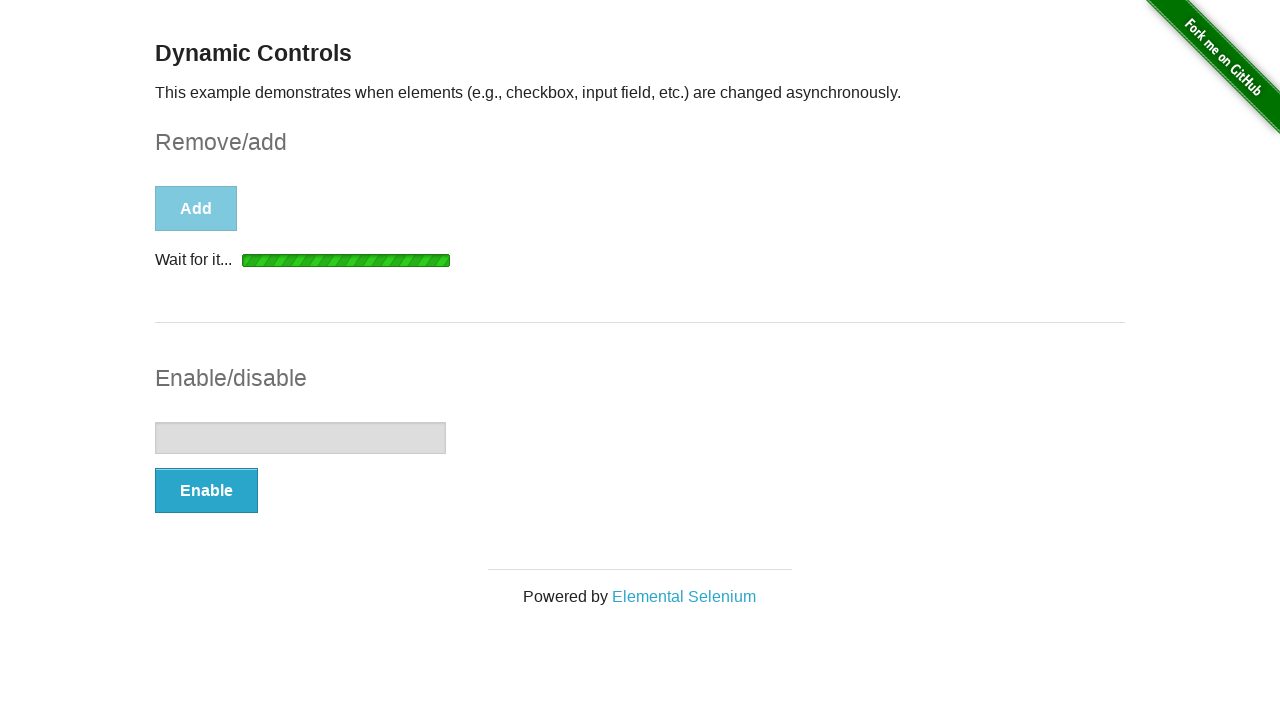

Verified 'It's back!' message appeared
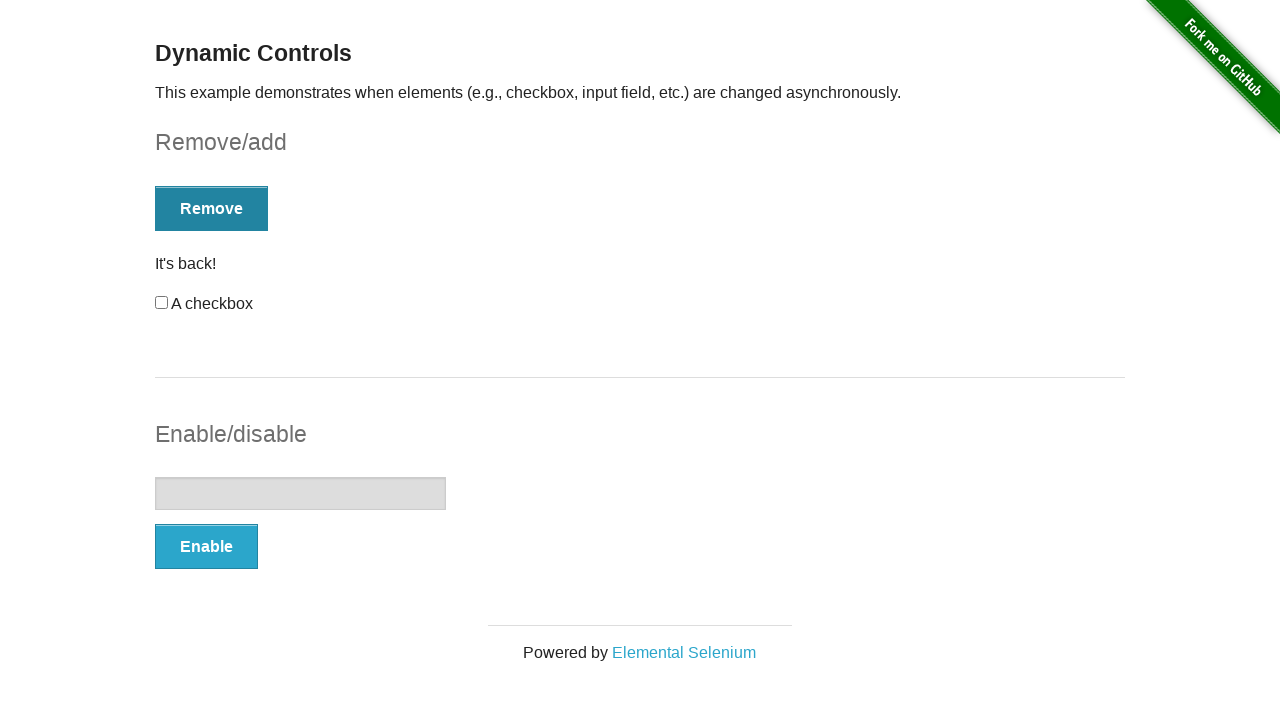

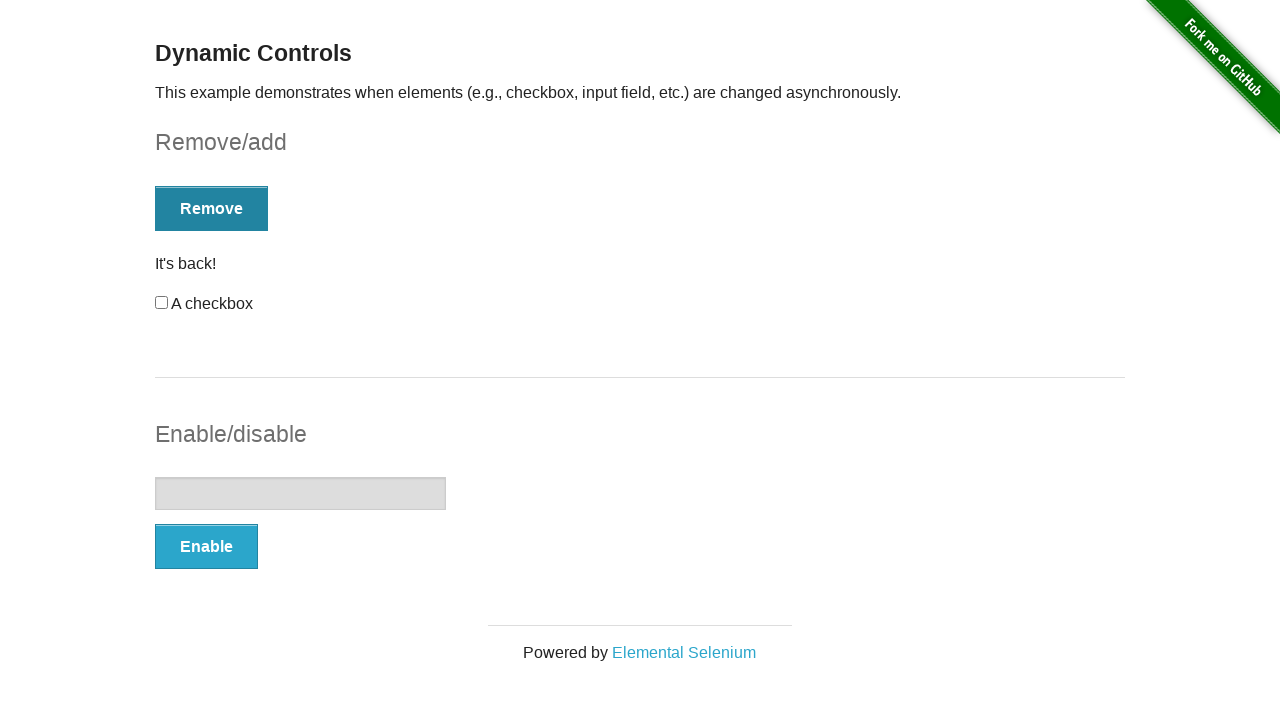